Navigates to AutomationTalks website and gets the page title

Starting URL: https://automationtalks.com/

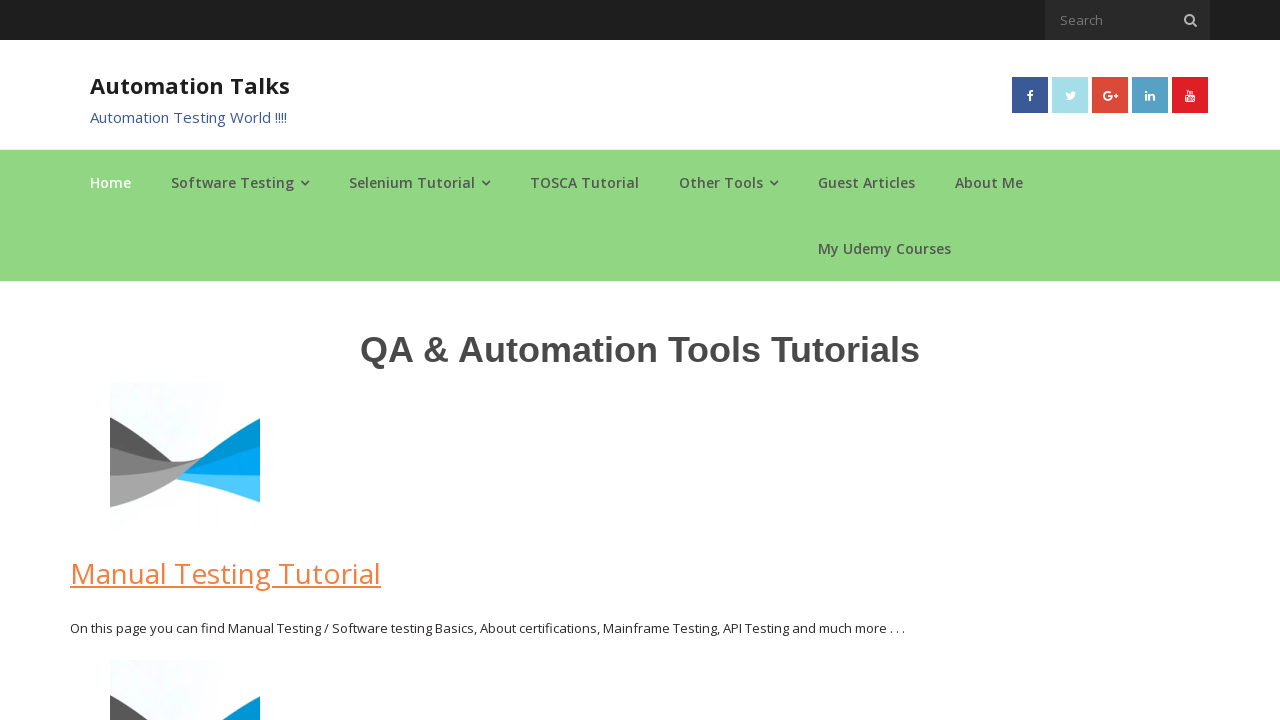

Navigated to AutomationTalks website
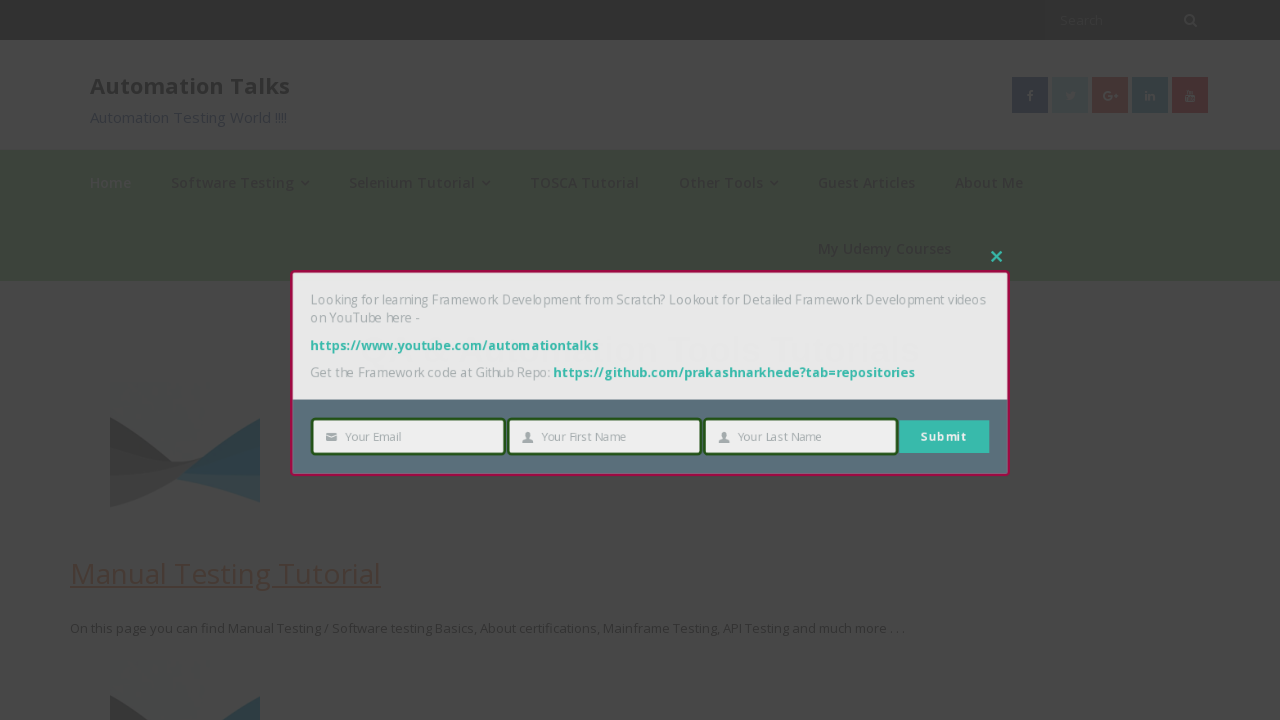

Retrieved page title: AutomationTalks - Learn Automation Testing
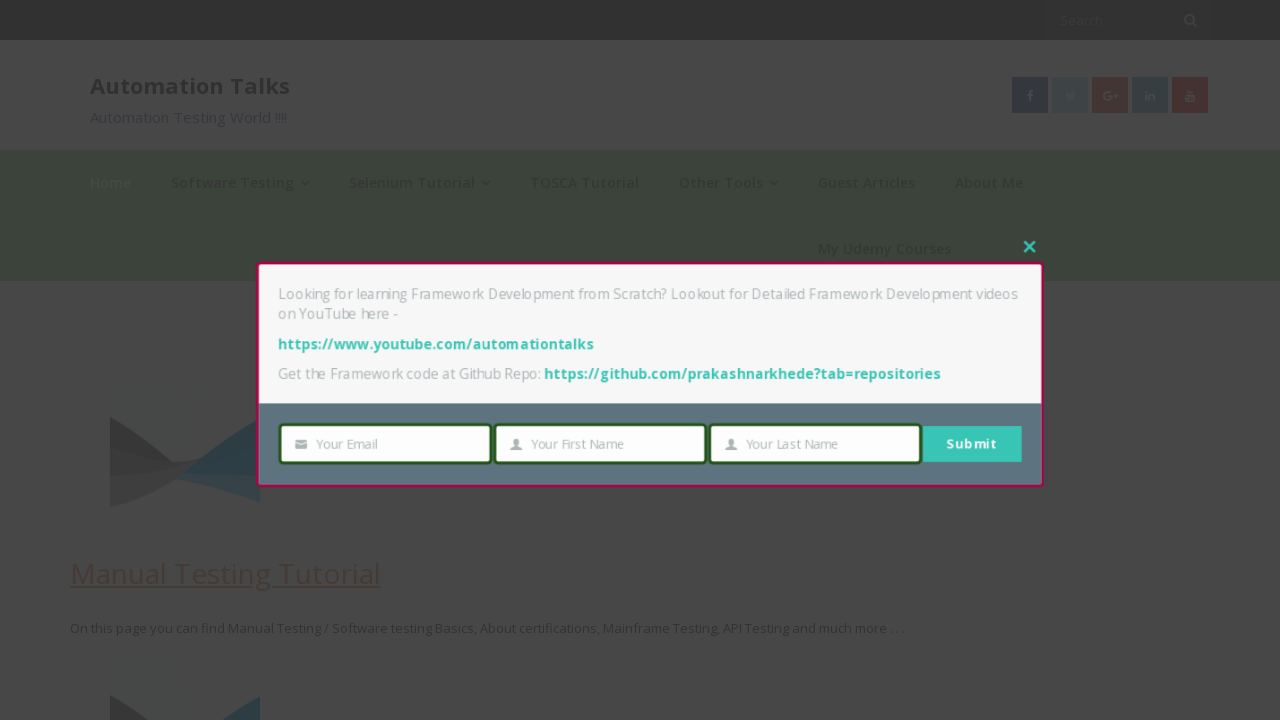

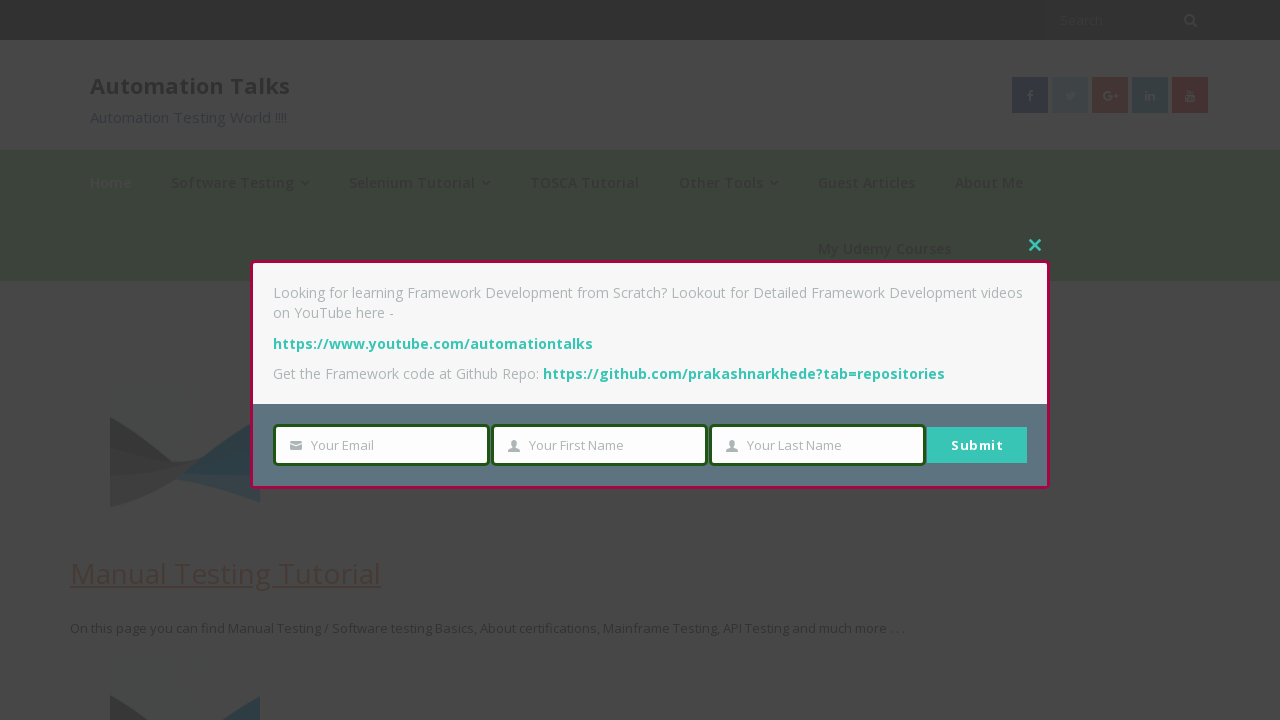